Solves a math captcha by extracting a value from an element attribute, calculating the result, and submitting the form with checkbox and radio button selections

Starting URL: http://suninjuly.github.io/get_attribute.html

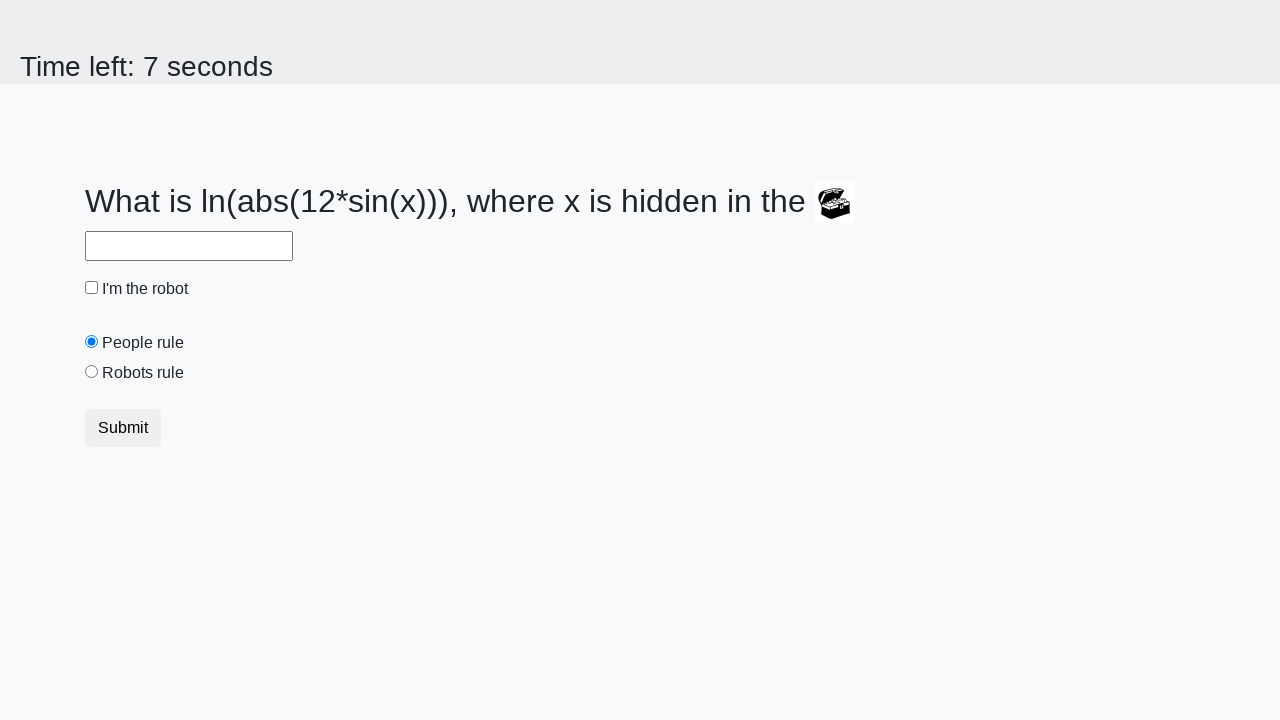

Located treasure box element
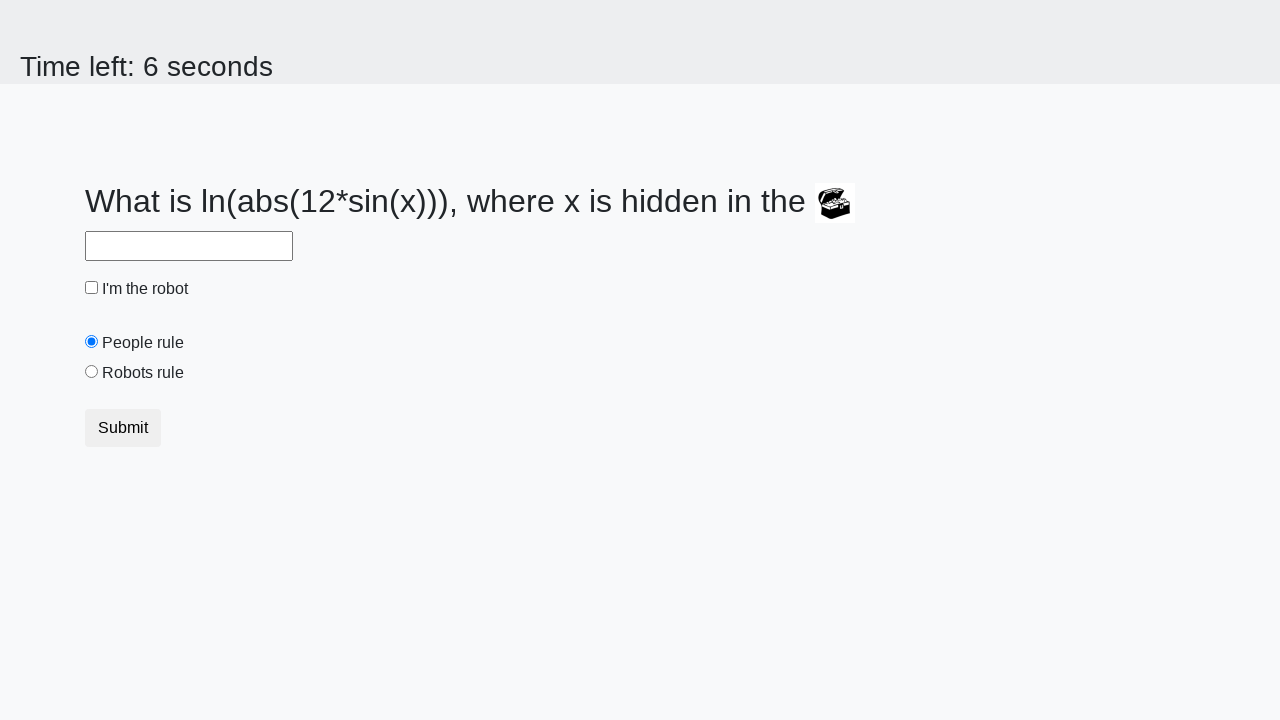

Extracted valuex attribute from treasure box
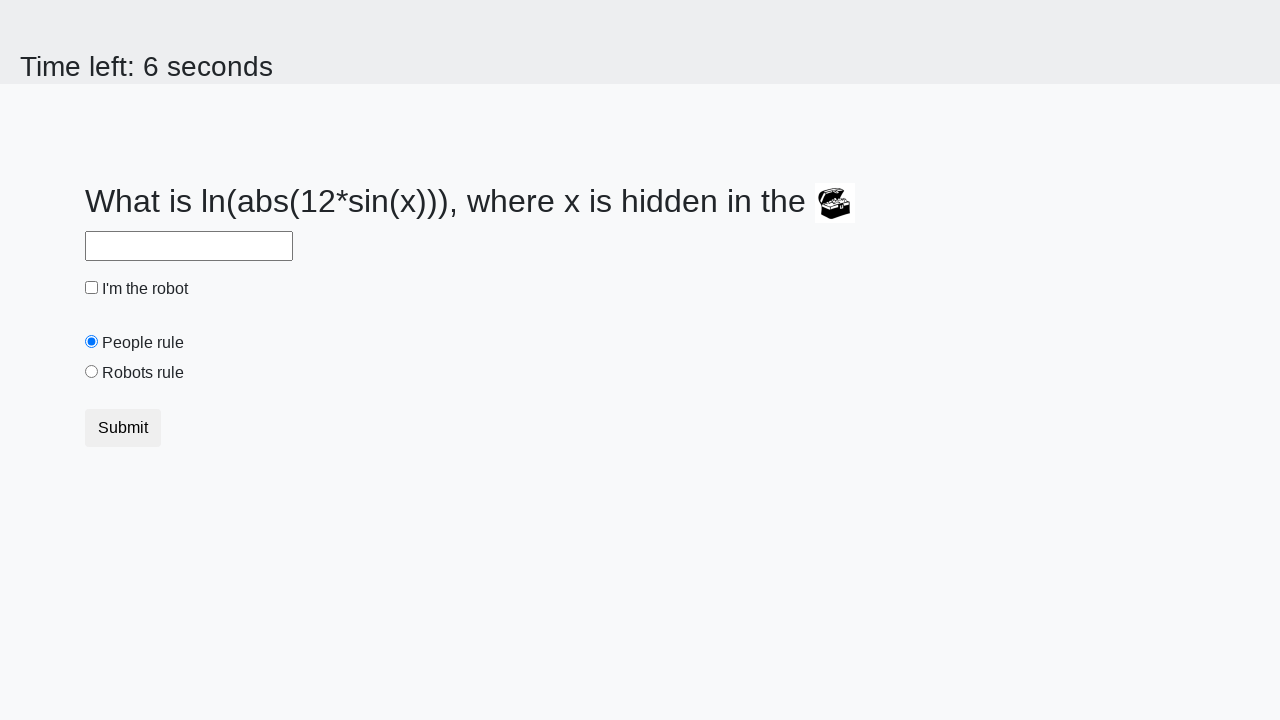

Filled answer field with calculated value: 1.916023385185439 on #answer
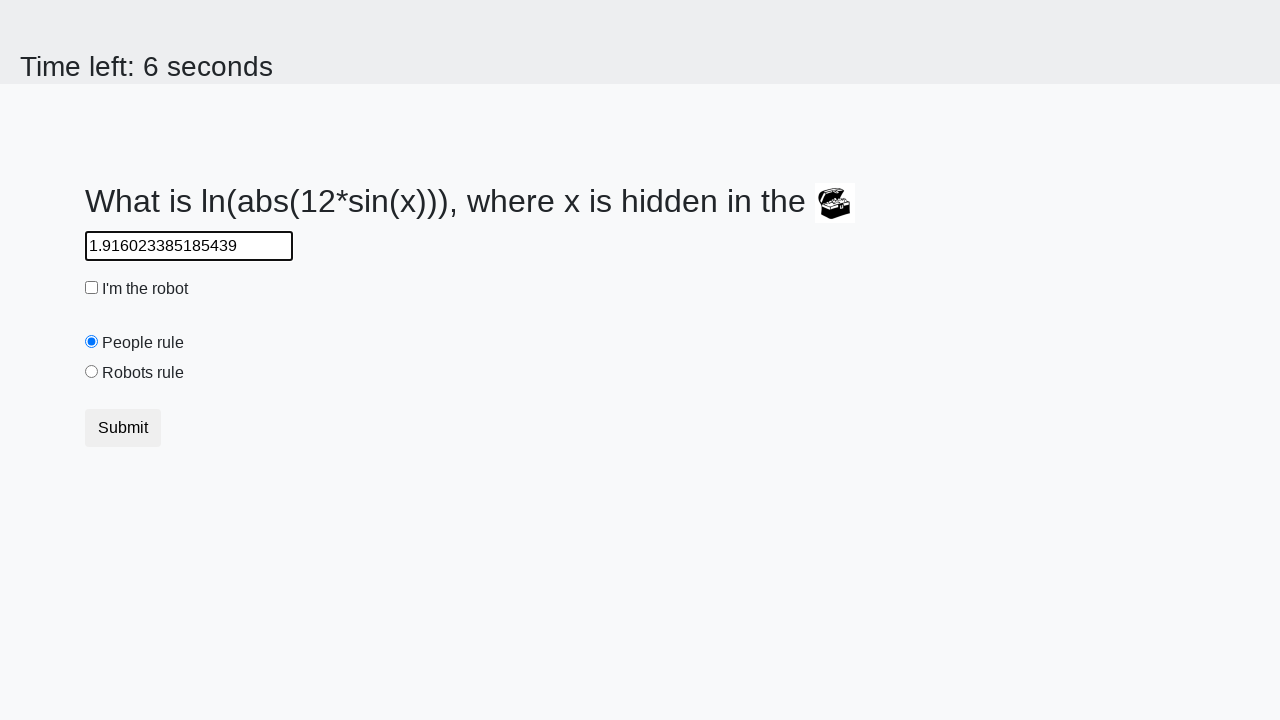

Clicked robot checkbox at (92, 288) on #robotCheckbox
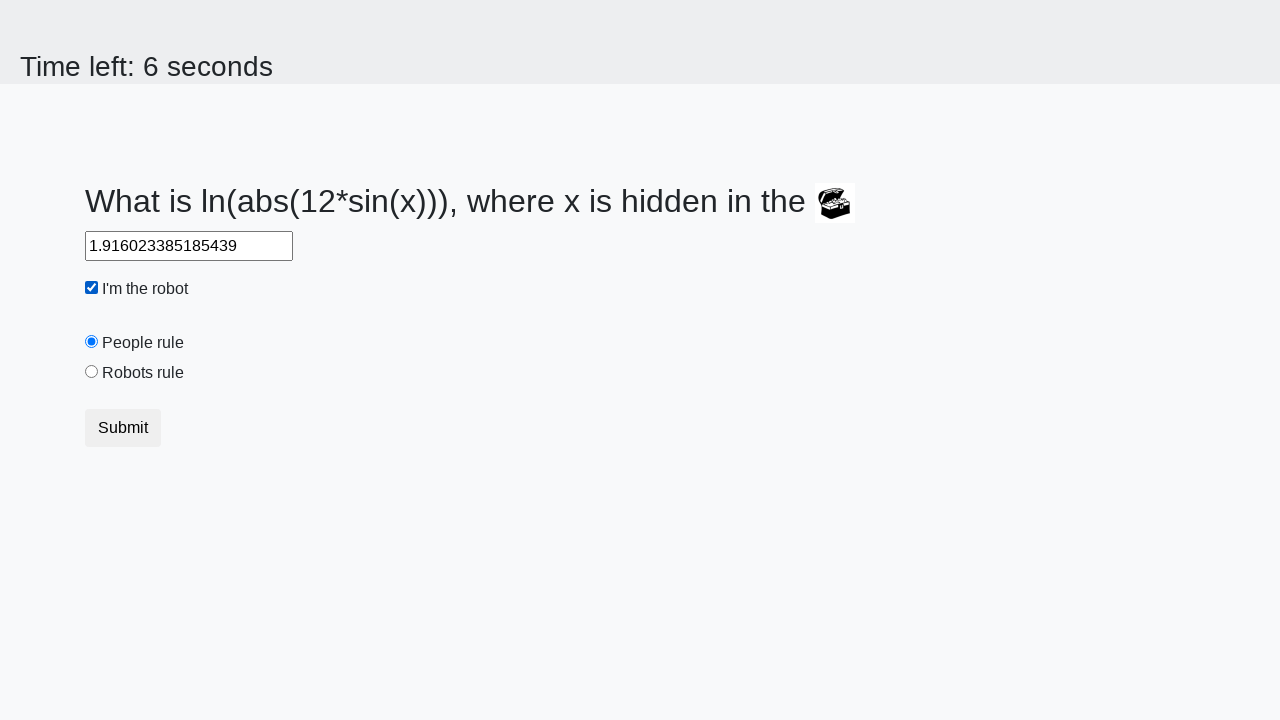

Clicked robots rule radio button at (92, 372) on #robotsRule
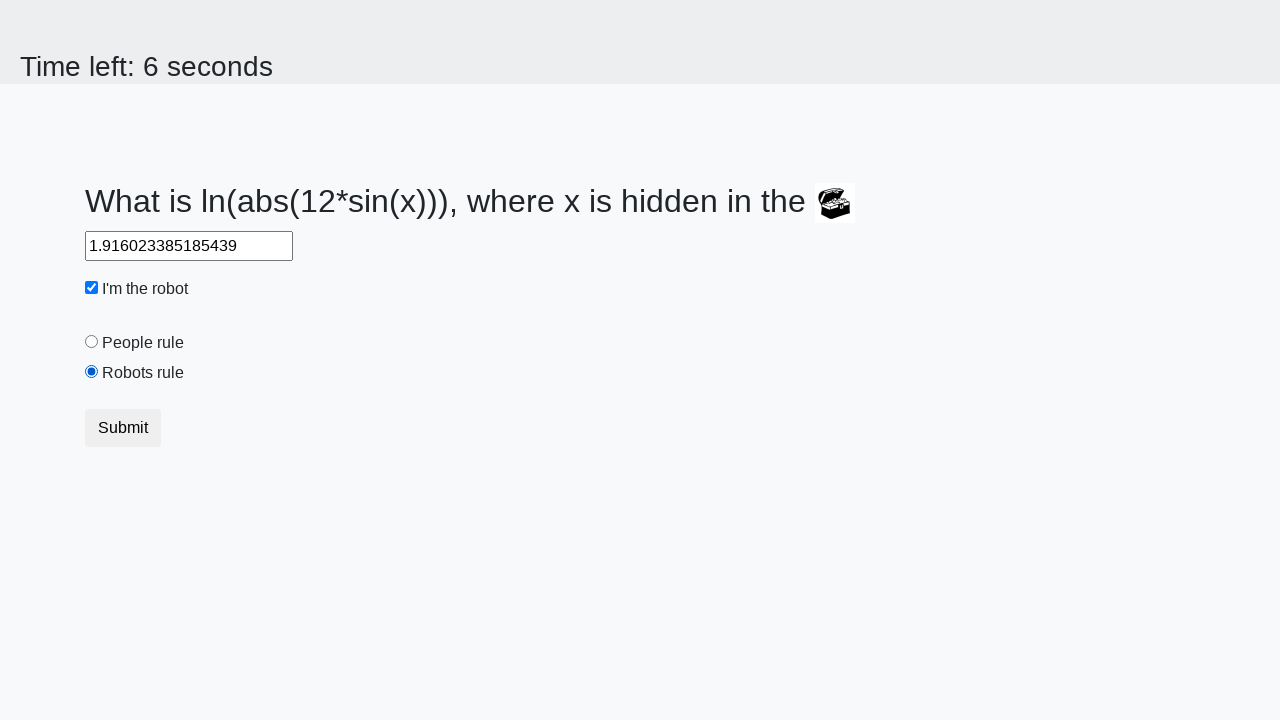

Clicked submit button to submit form at (123, 428) on .btn.btn-default
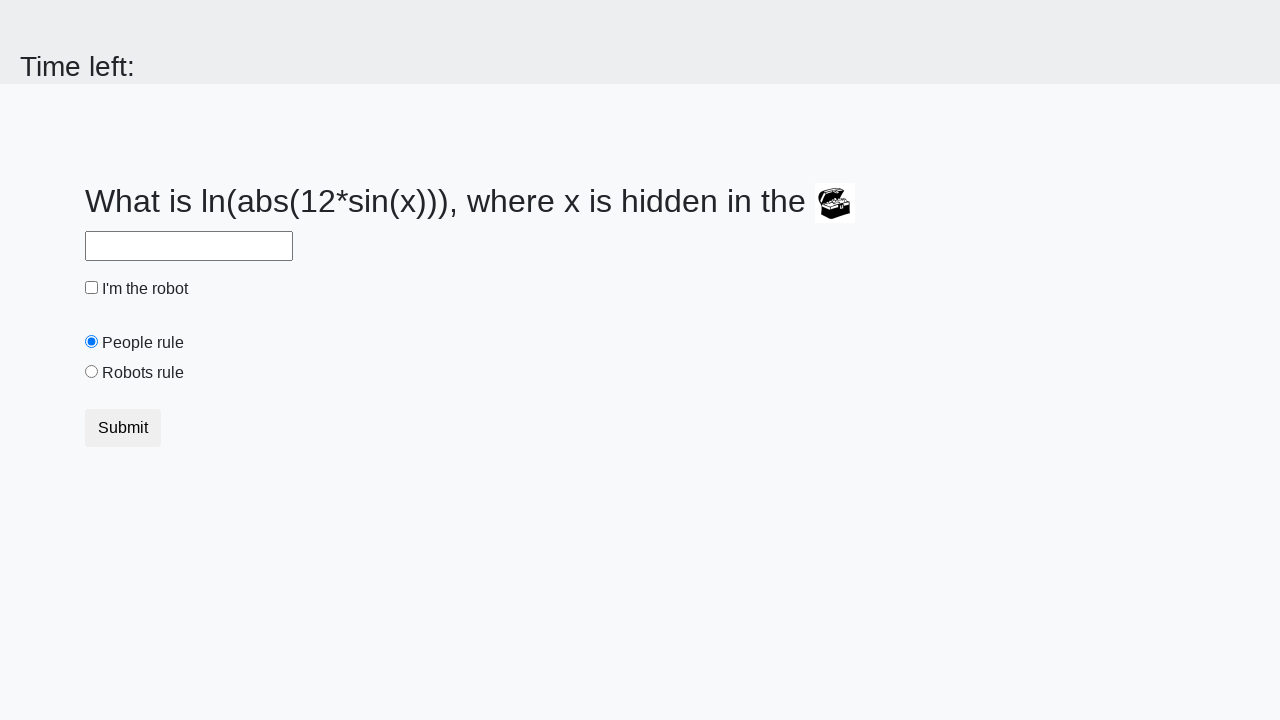

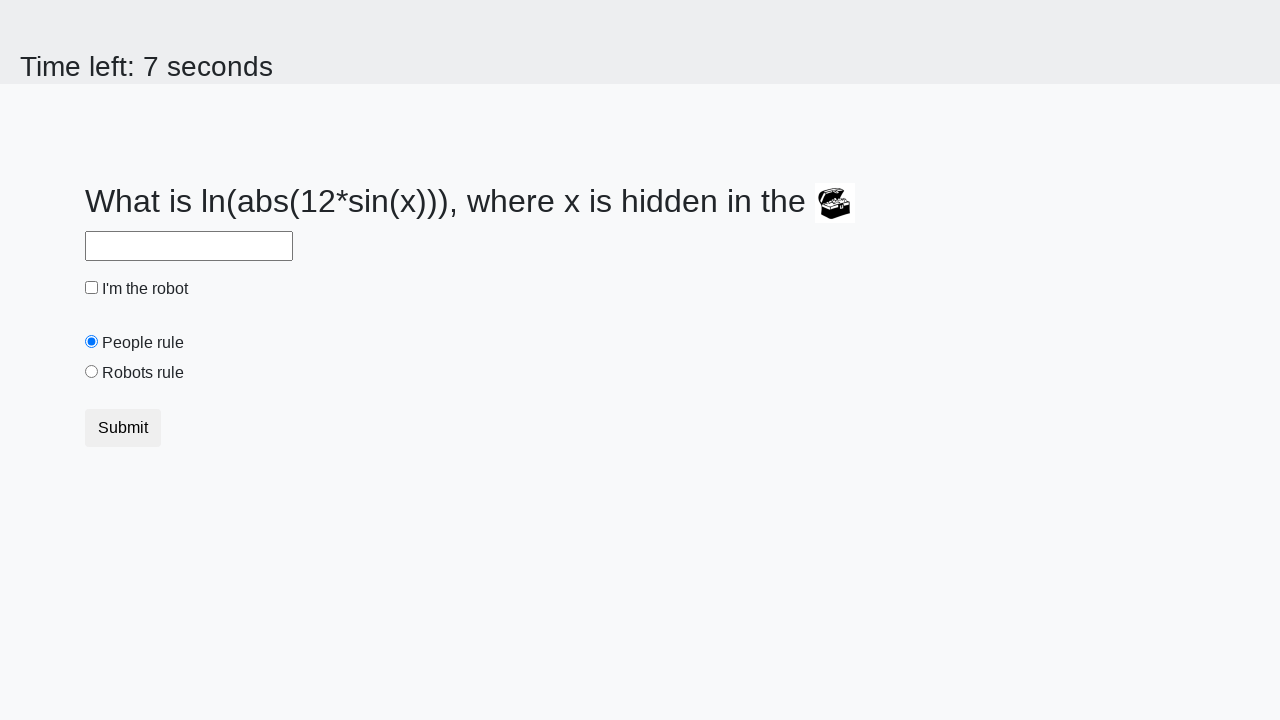